Navigates to Talos Intelligence reputation lookup page to check the reputation of an IP address

Starting URL: https://talosintelligence.com/reputation_center/lookup?search=185.42.67.231

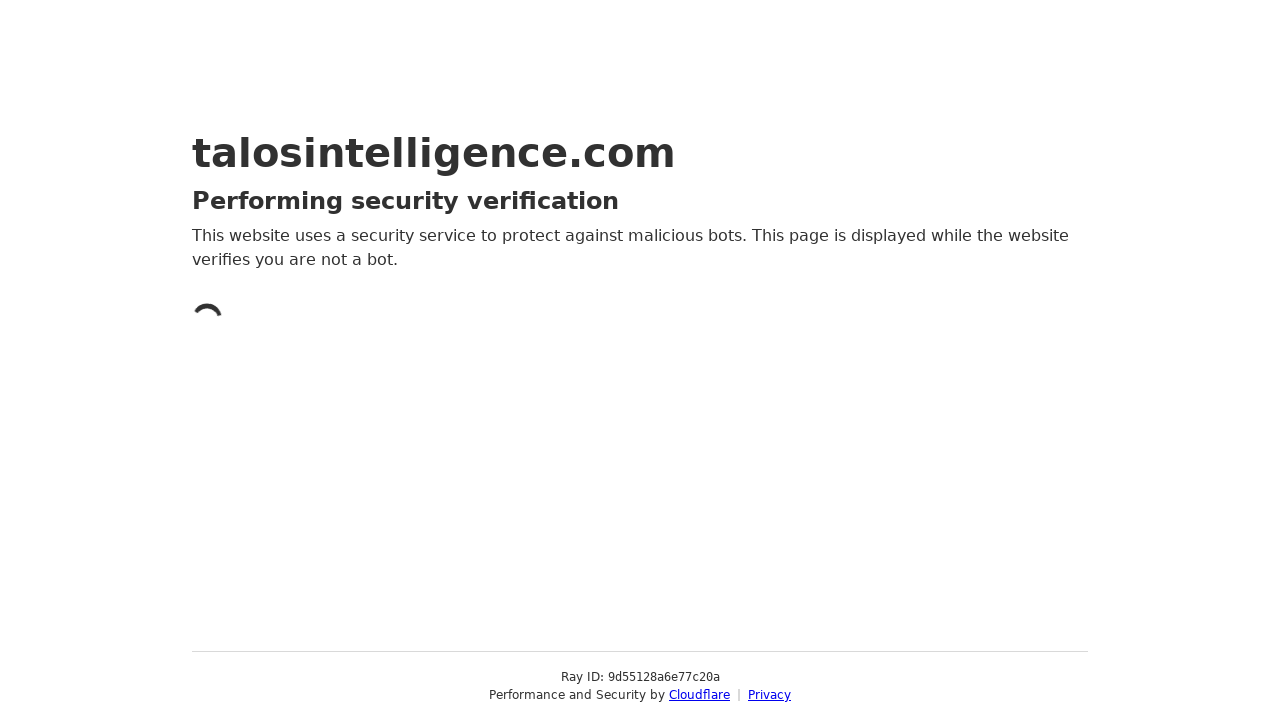

Waited for page to reach networkidle load state
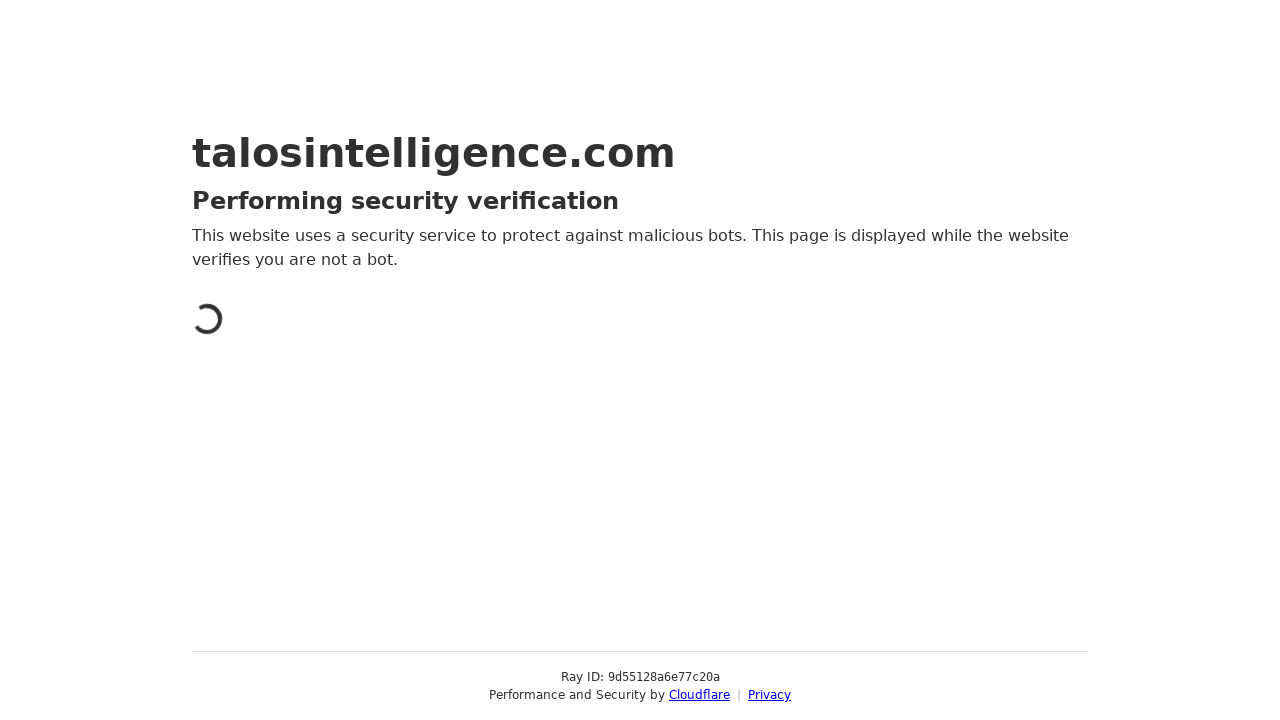

Waited for body element to become visible
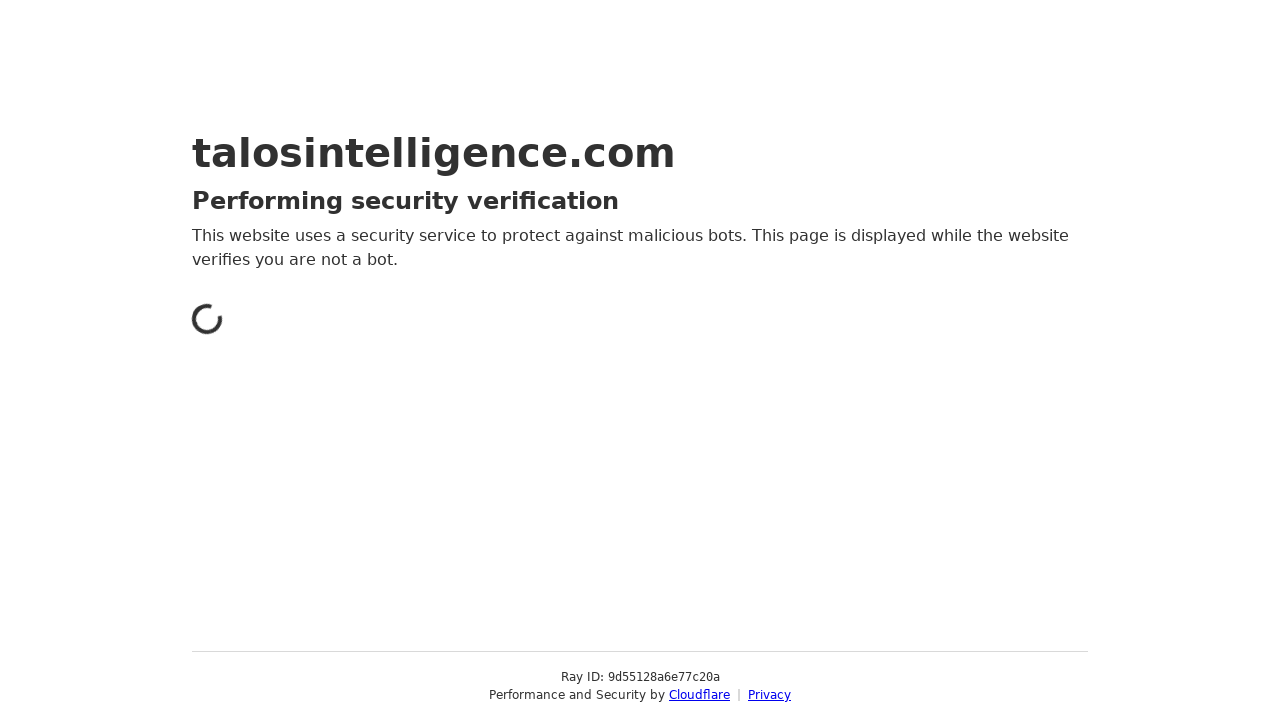

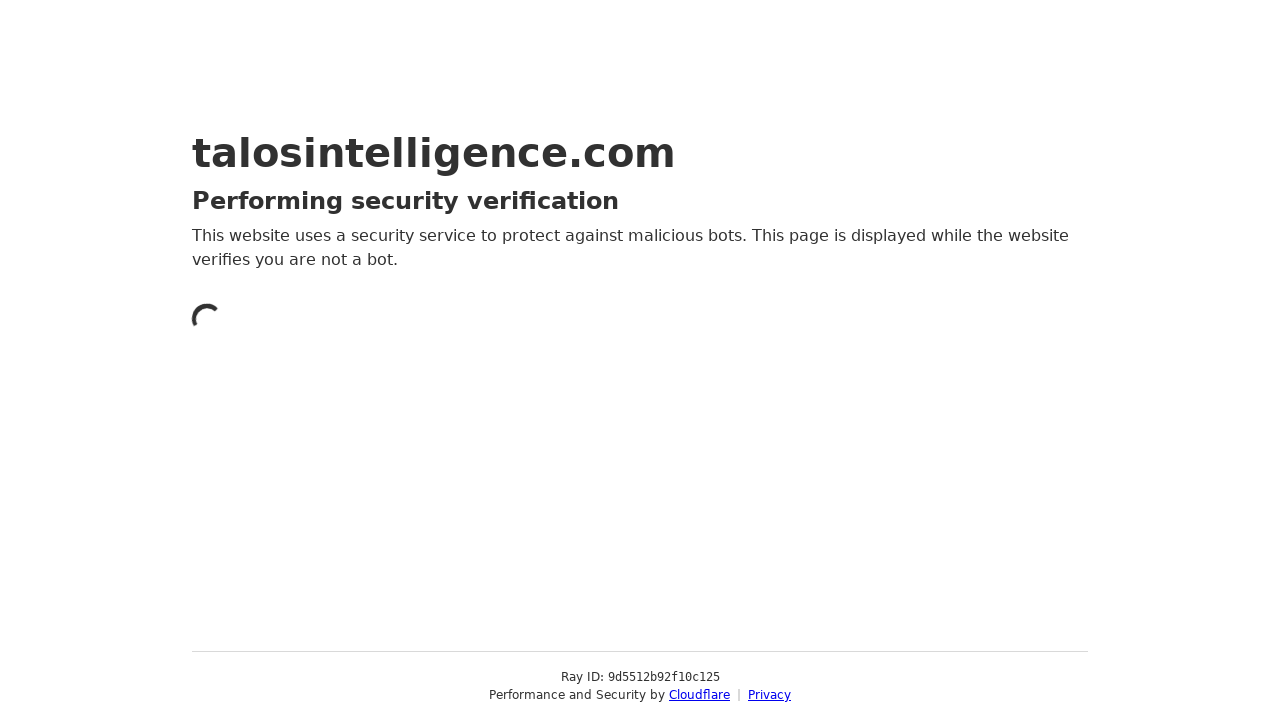